Navigates through multiple Twitch streamer pages sequentially to visit and potentially support various streamers

Starting URL: https://www.twitch.tv/madyfilho

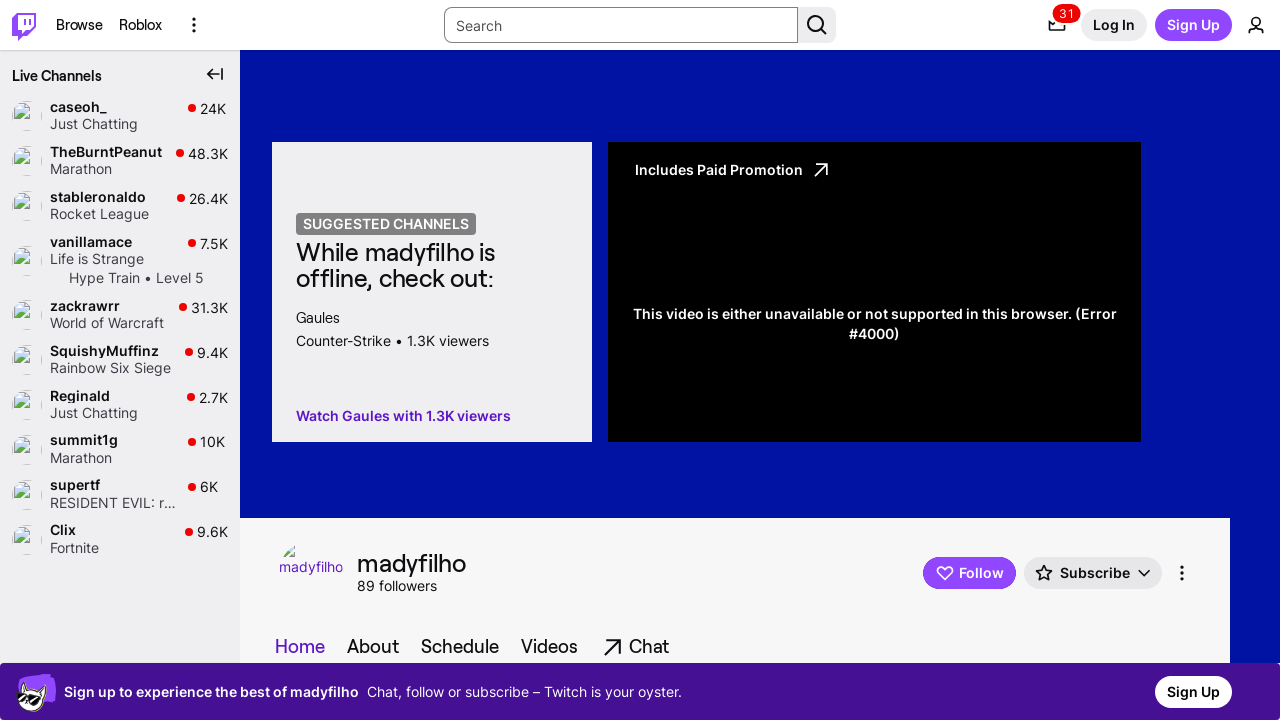

Navigated to x_tefa's Twitch channel
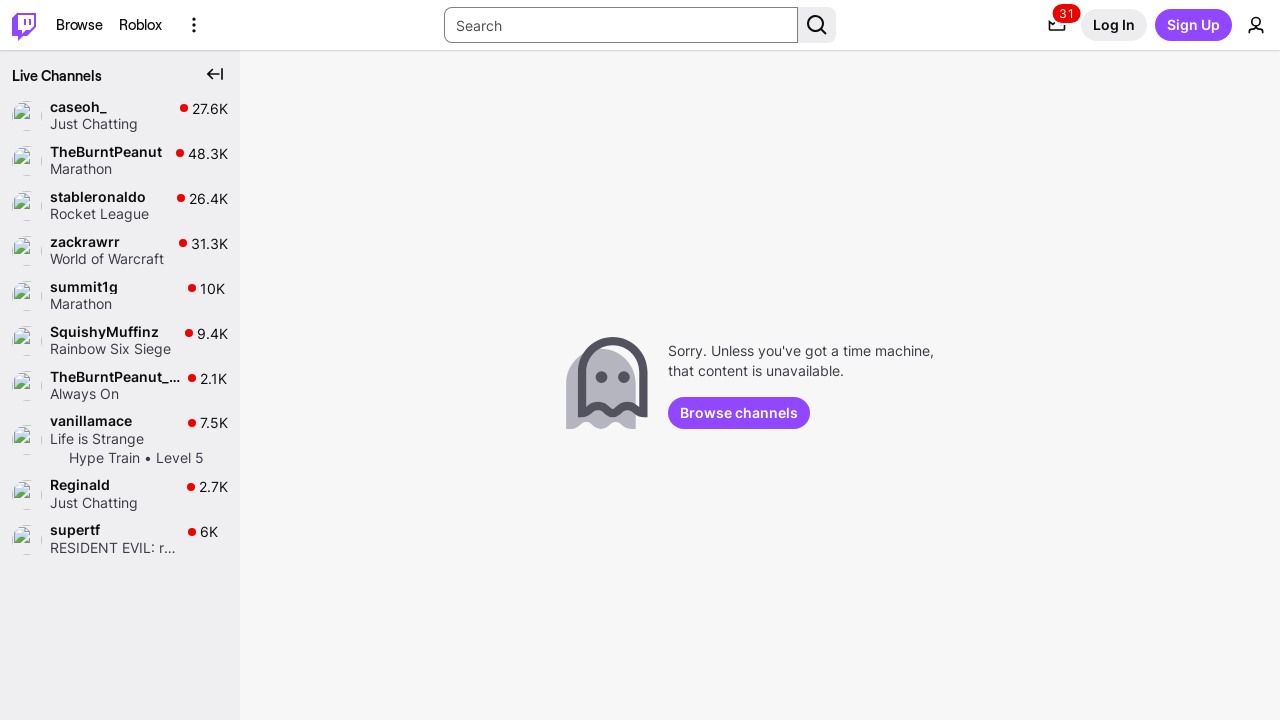

Navigated to thiagoskm's Twitch channel
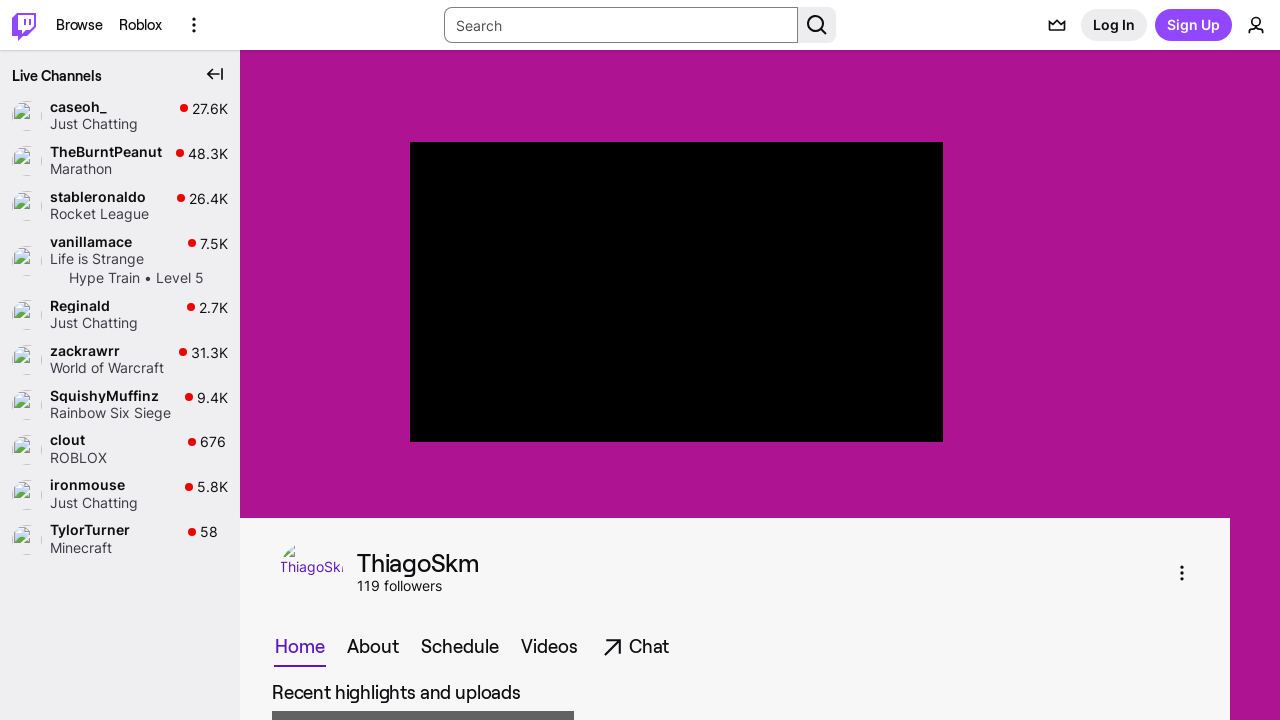

Navigated to boydesue's Twitch channel
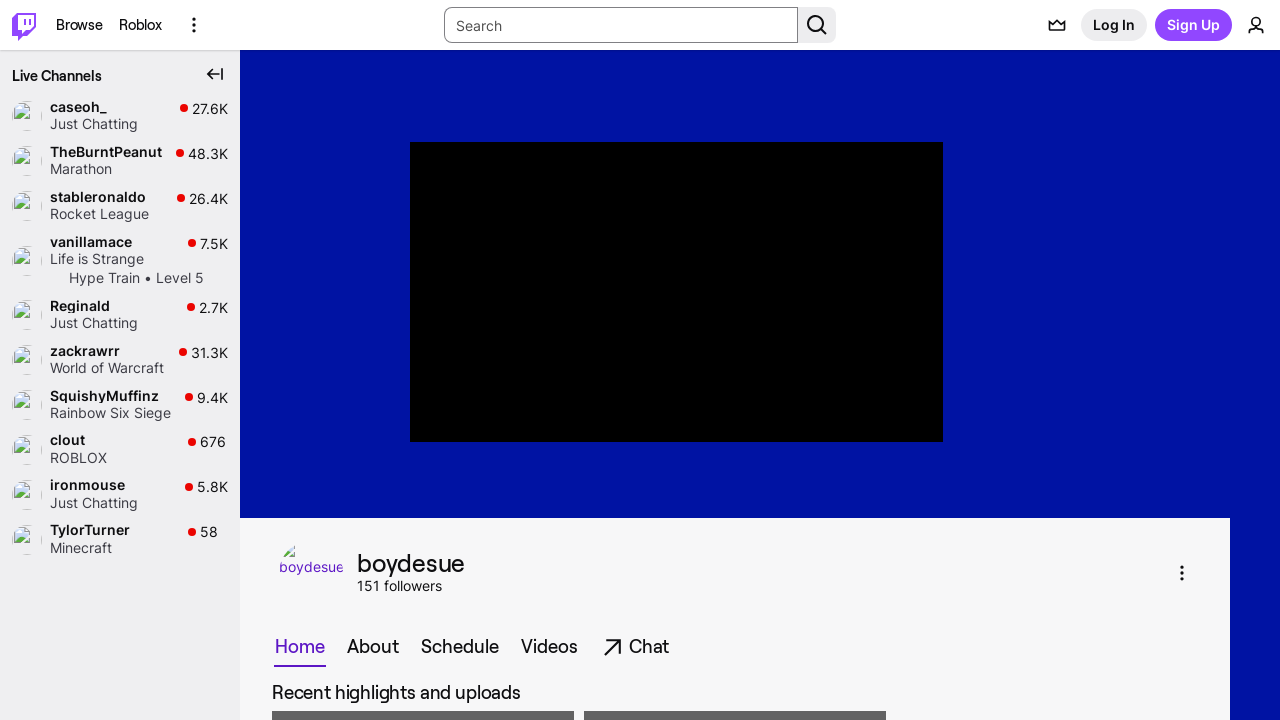

Navigated to renieraizawa's Twitch channel
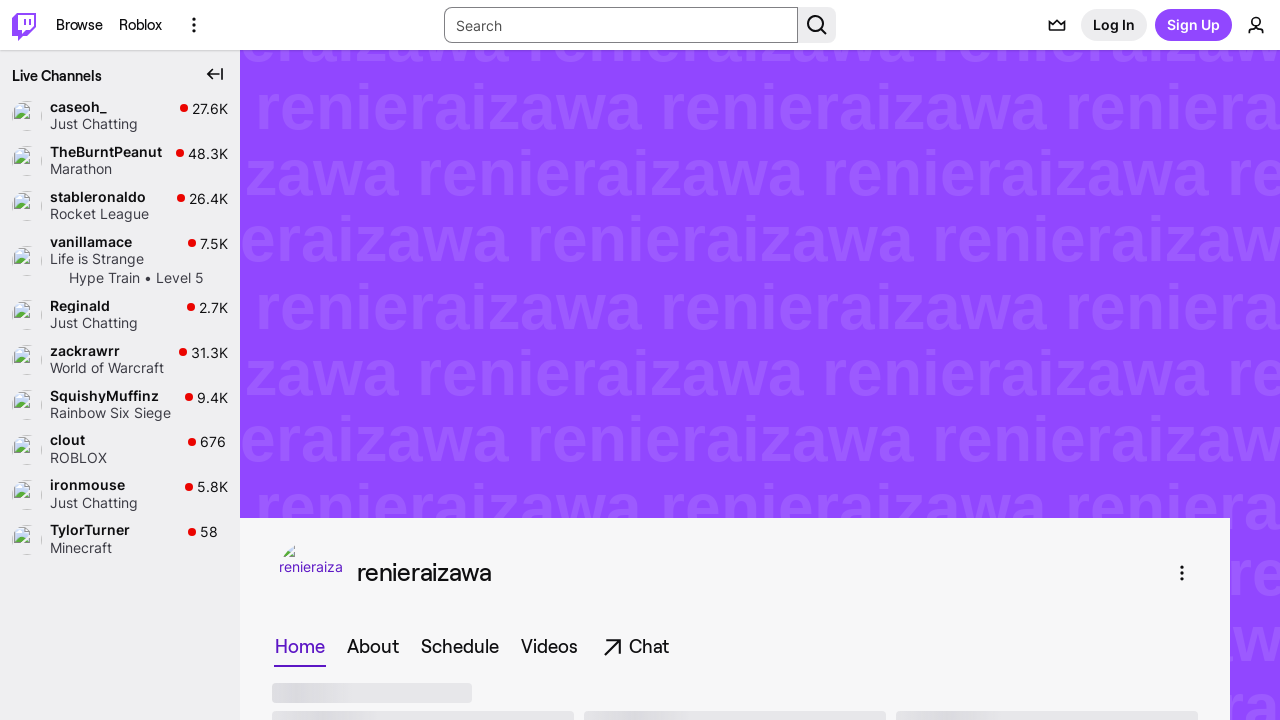

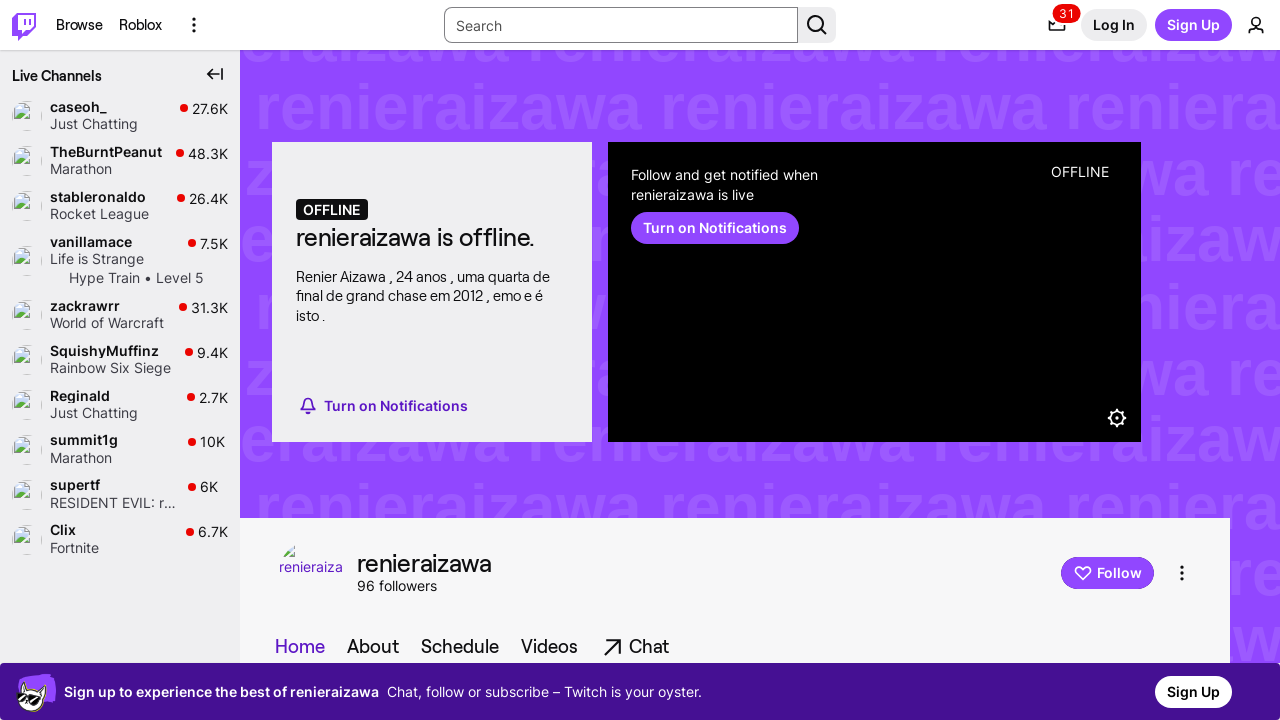